Tests a movie/series preference form by entering favorite movie and series, selecting an option, and verifying the result

Starting URL: https://lm.skillbox.cc/qa_tester/module07/practice3/

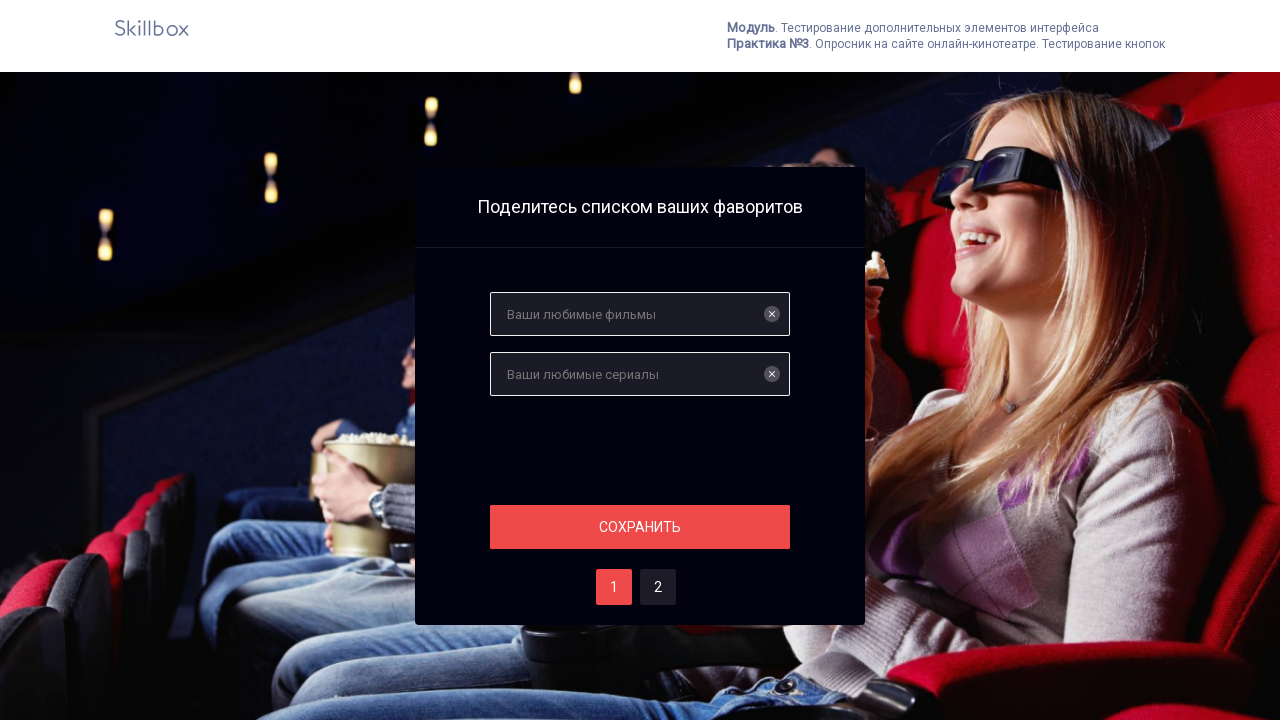

Filled favorite movie field with 'Pretty woman' on #films
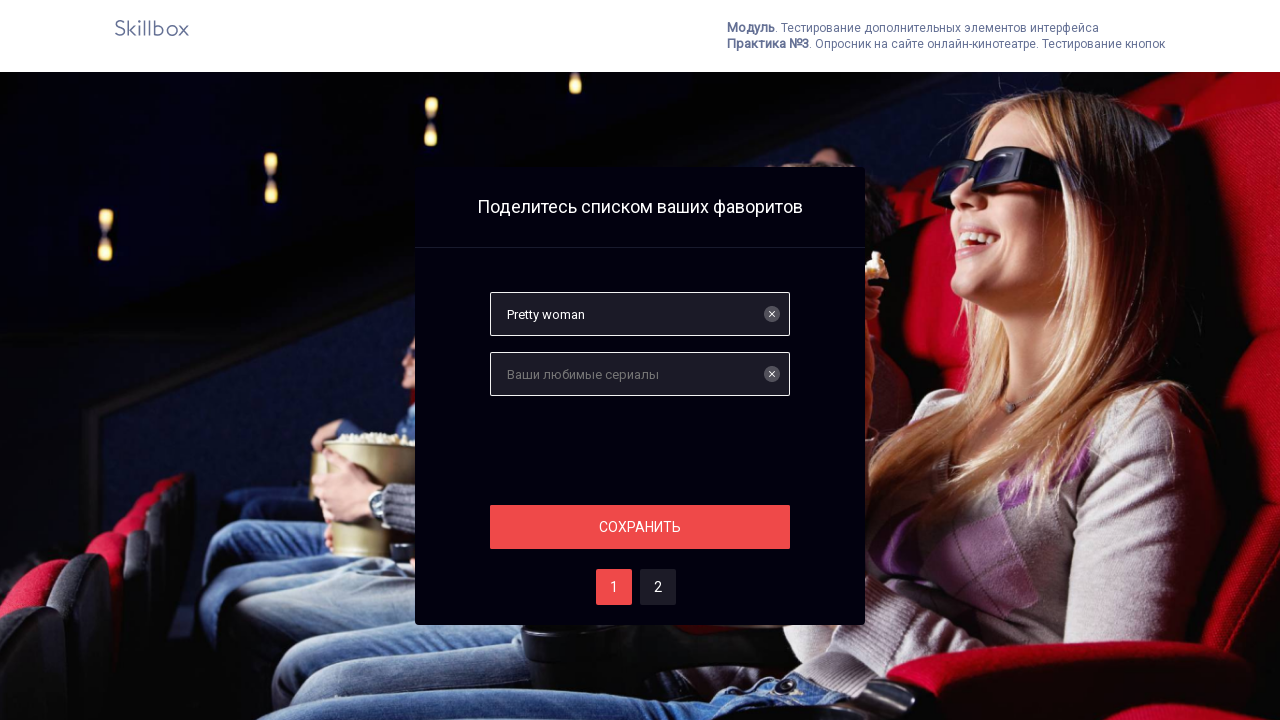

Filled favorite series field with 'Stranger things' on #serials
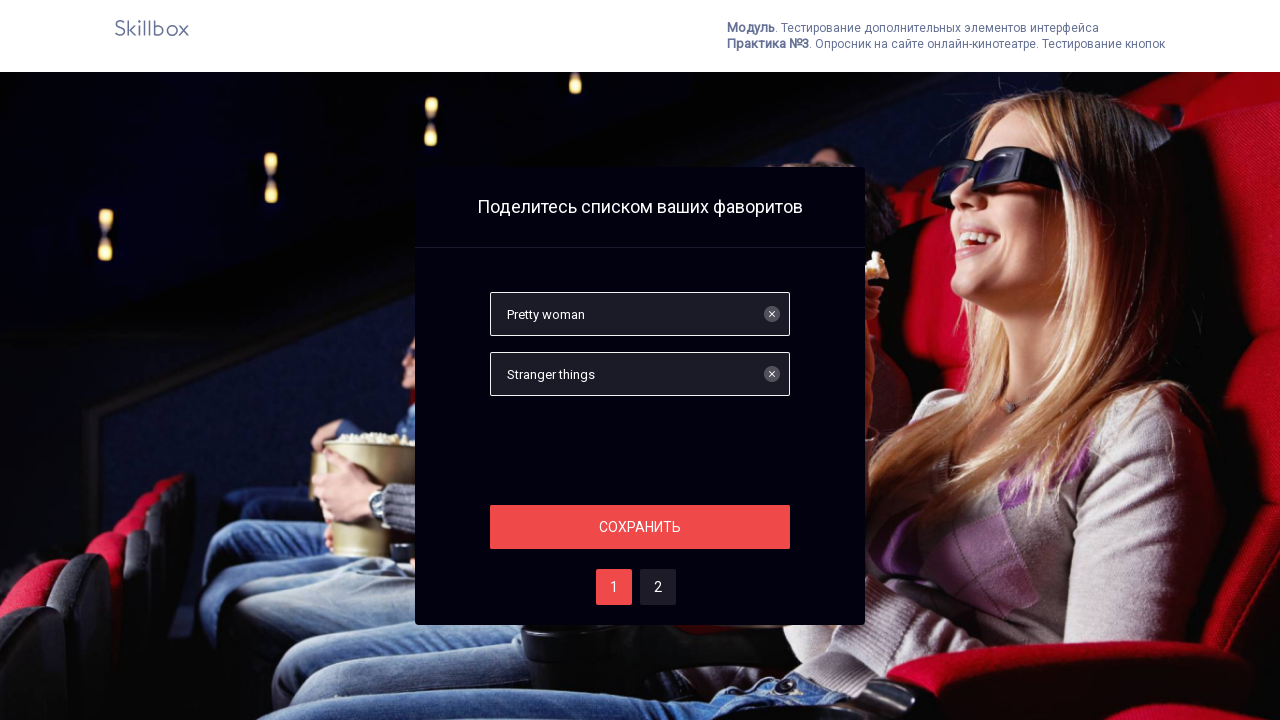

Clicked save button at (640, 527) on #save
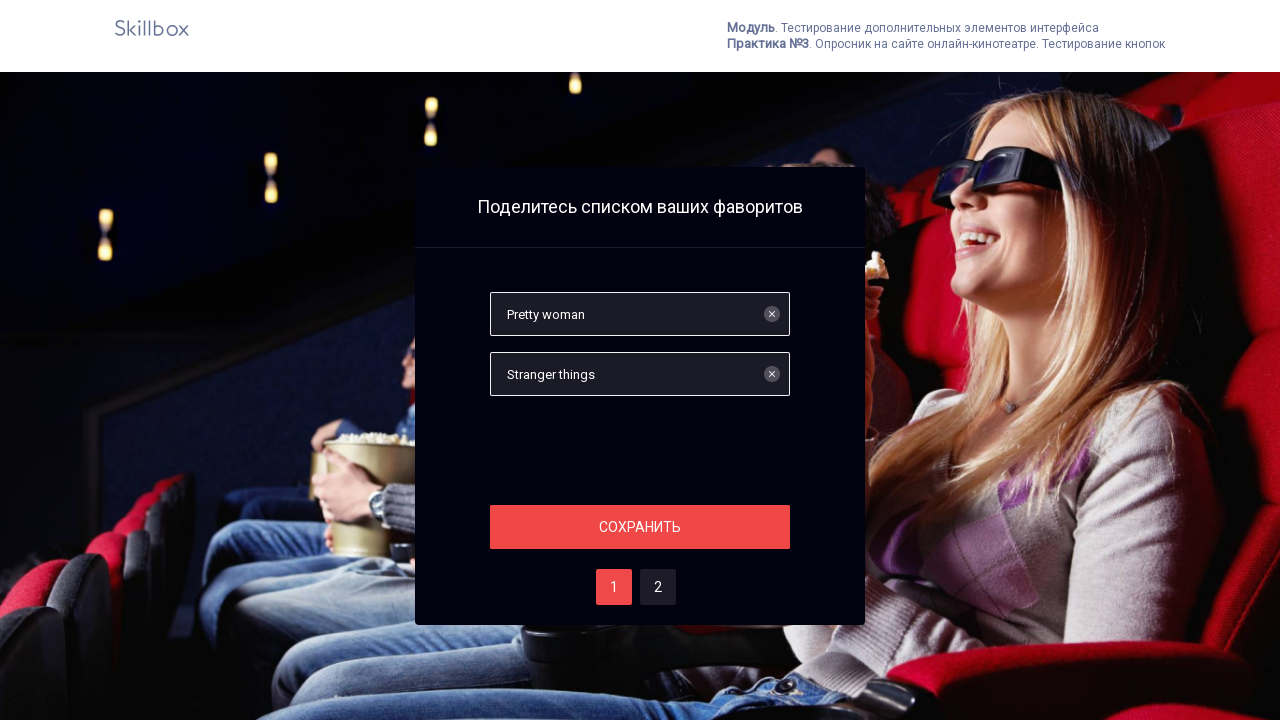

Selected second option at (658, 587) on #two
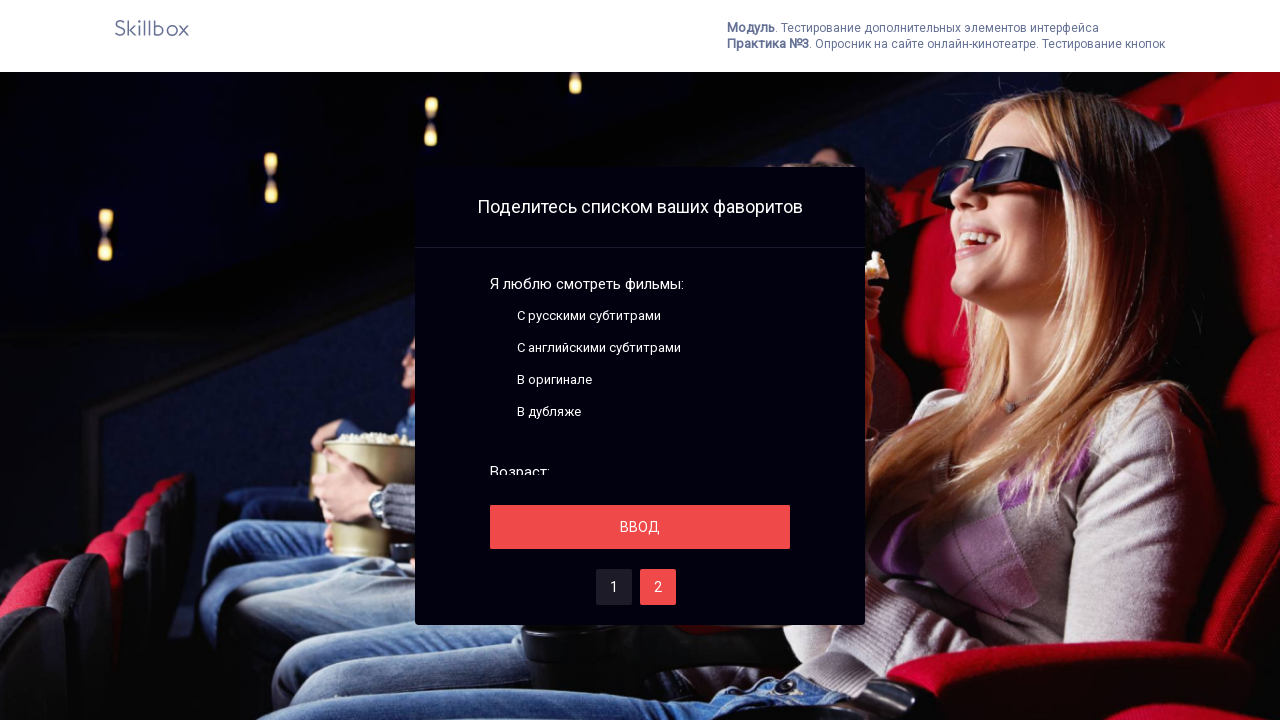

Clicked save button again at (640, 527) on #save
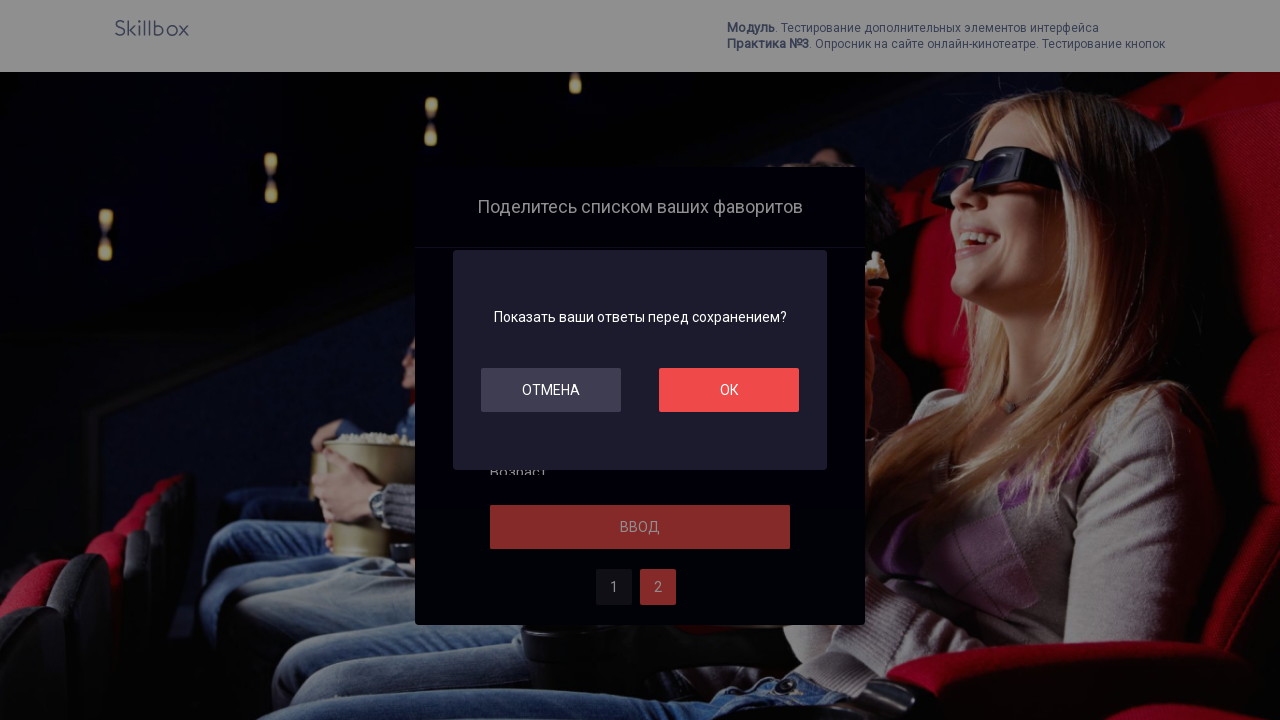

Clicked OK button at (729, 390) on #ok
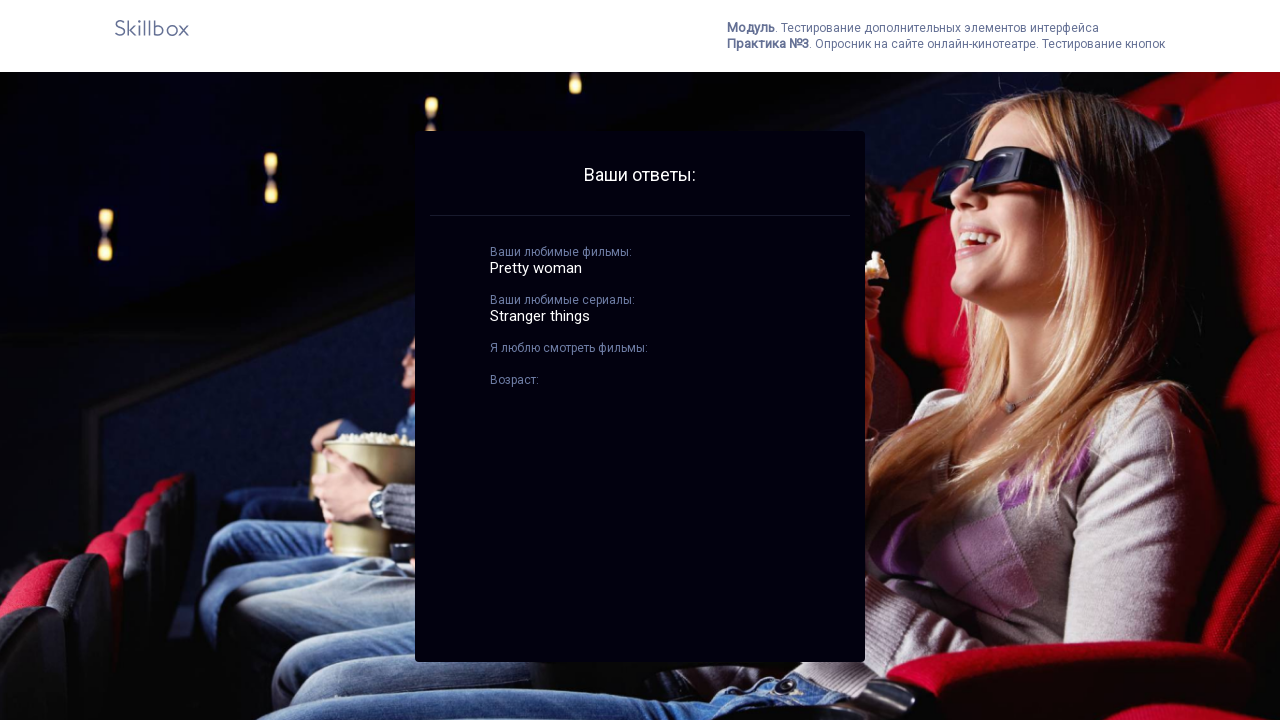

Result displayed with best serials selector
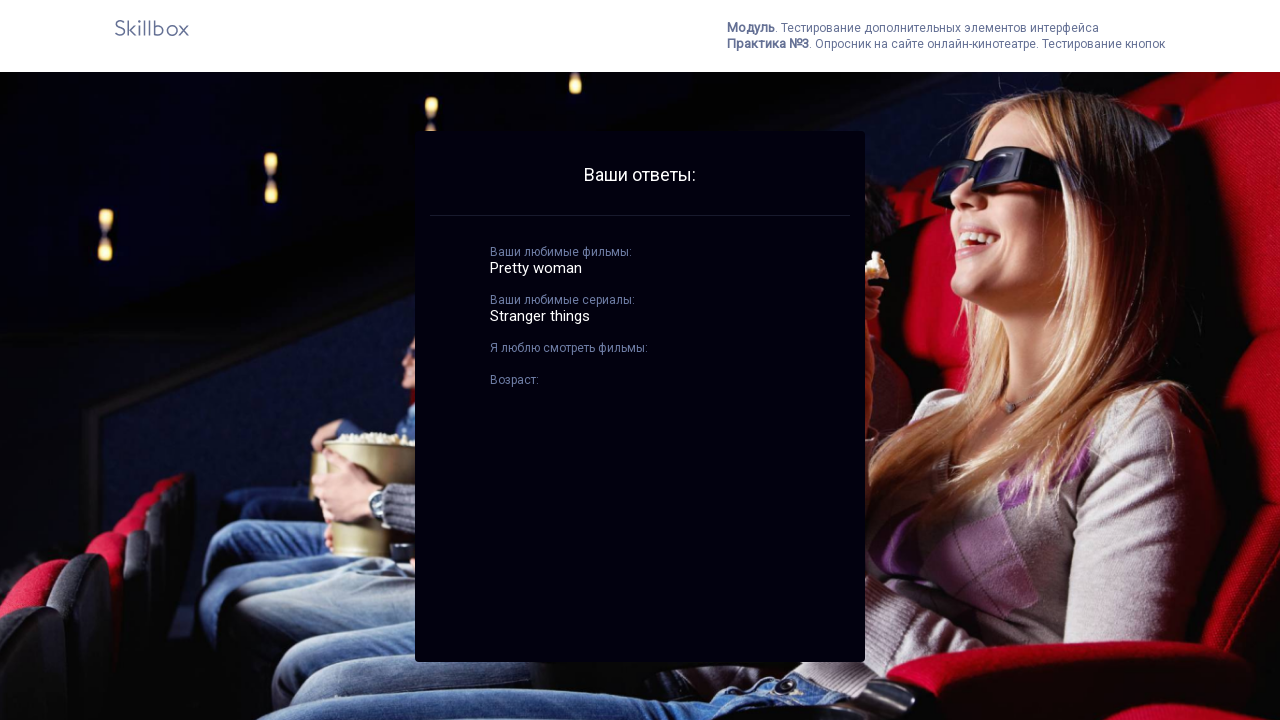

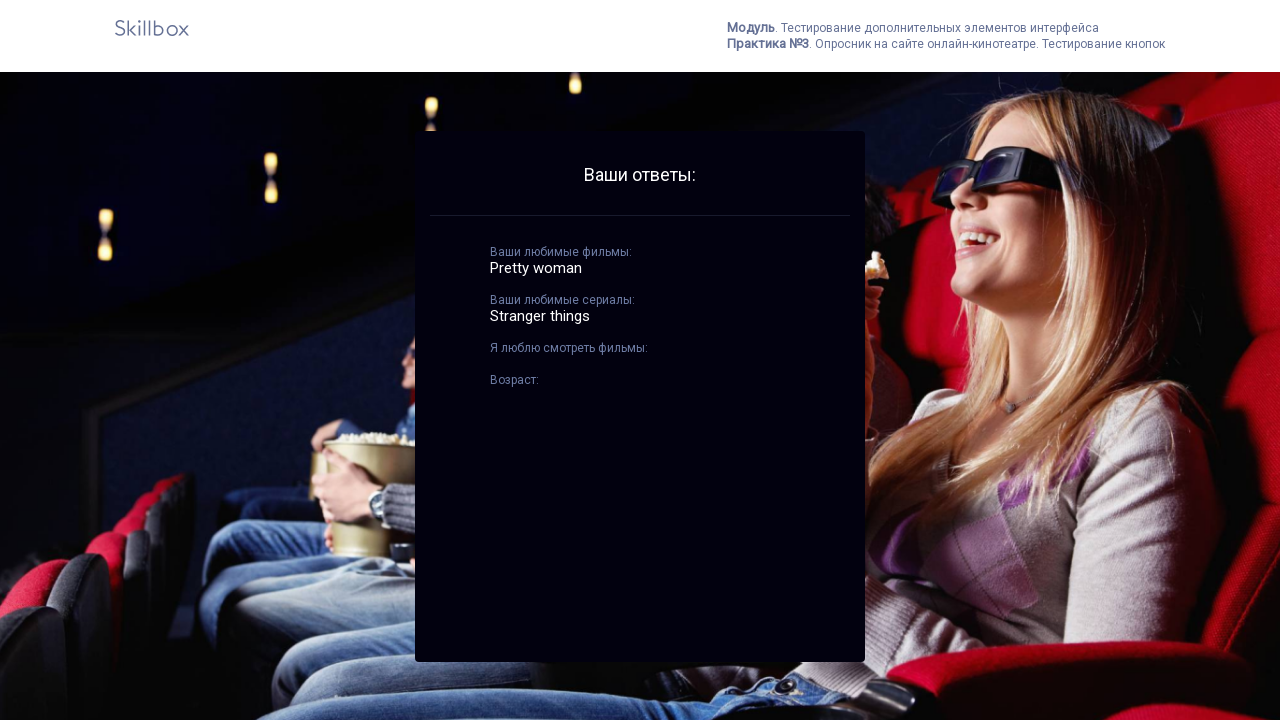